Navigates to the OrangeHRM login page and clicks on the "OrangeHRM, Inc" link which opens a new browser window to the company website.

Starting URL: https://opensource-demo.orangehrmlive.com/web/index.php/auth/login

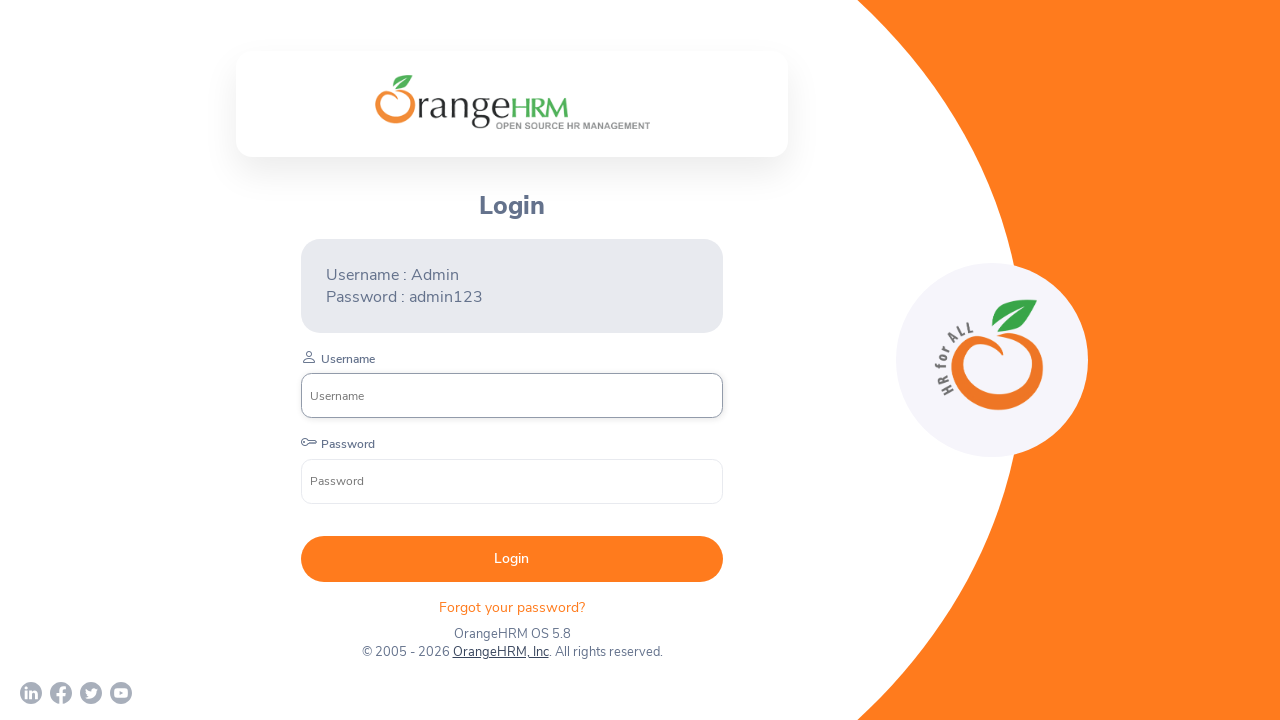

Waited for OrangeHRM login page to load
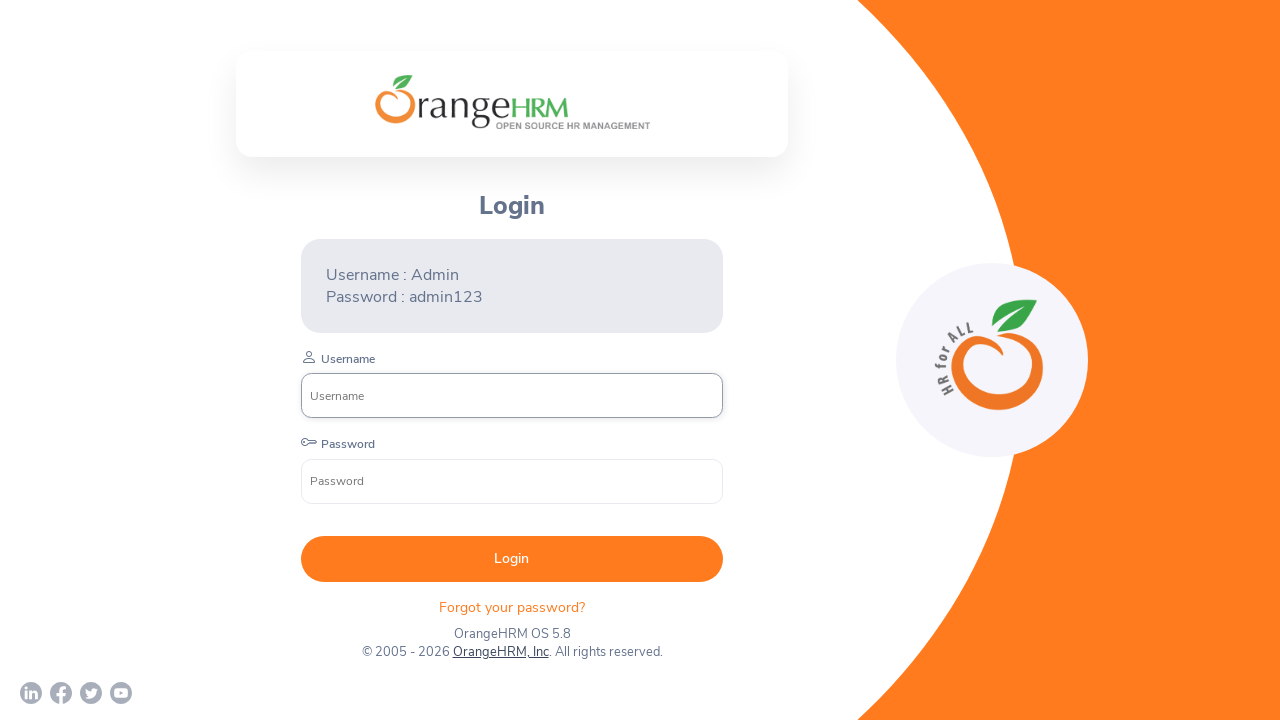

Clicked on the OrangeHRM, Inc link at (500, 652) on text=OrangeHRM, Inc
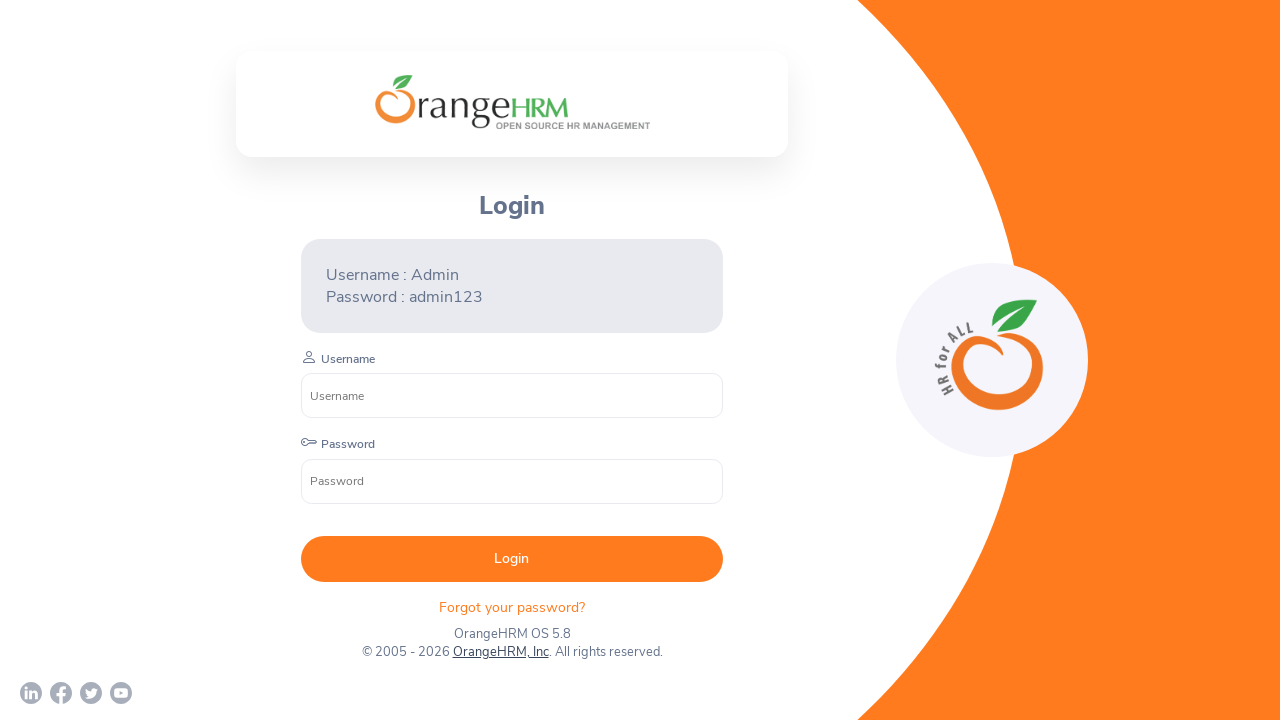

Waited for new browser window to open
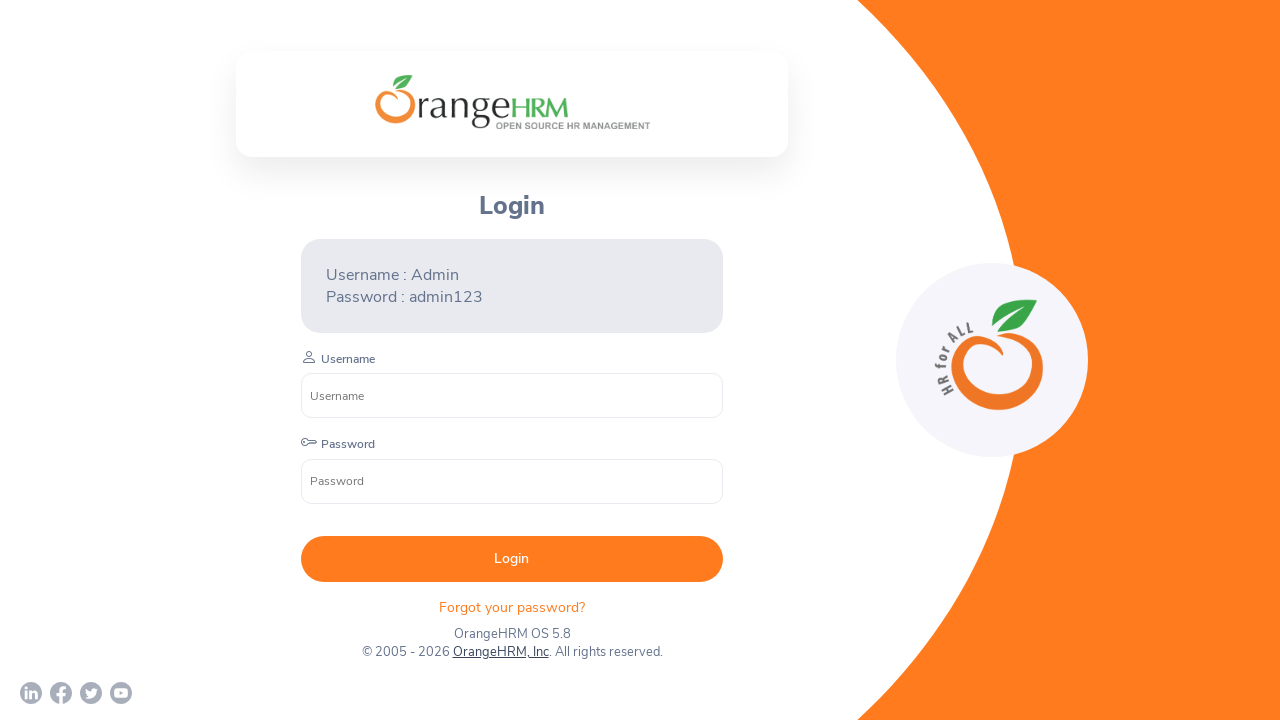

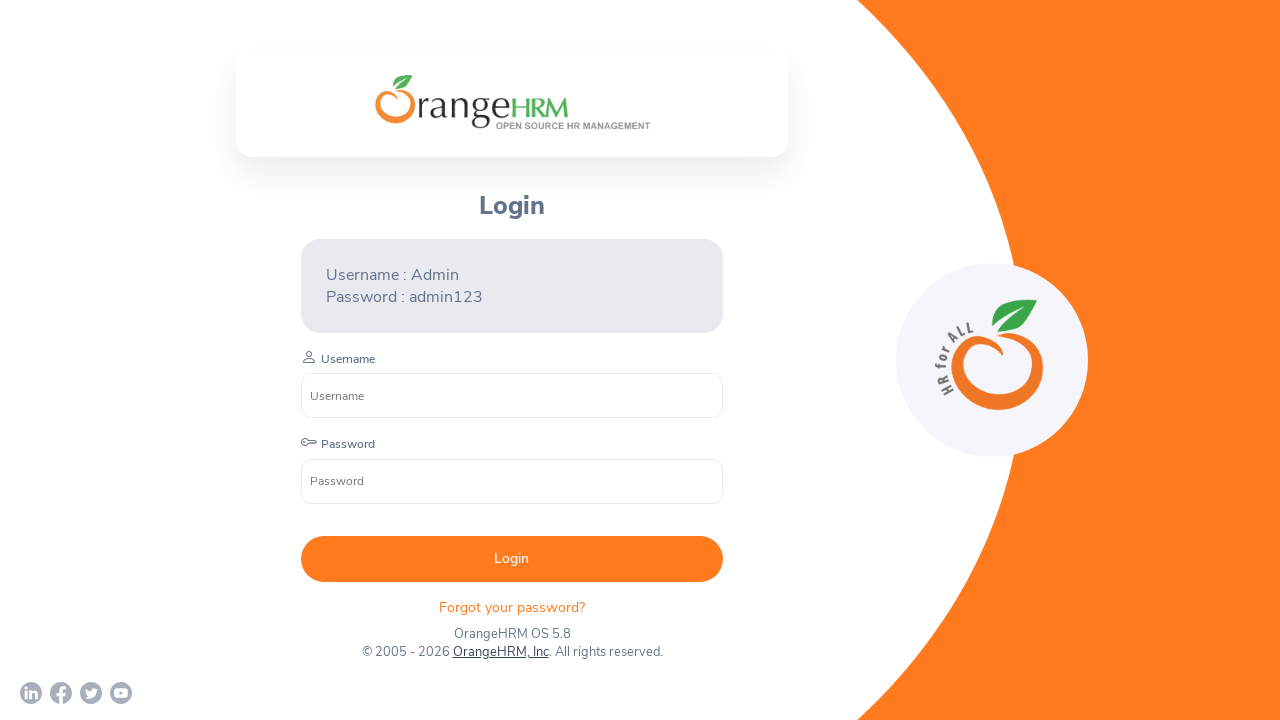